Tests keyboard input events by typing a letter and performing keyboard shortcuts (Ctrl+A, Ctrl+C) to select and copy text

Starting URL: https://v1.training-support.net/selenium/input-events

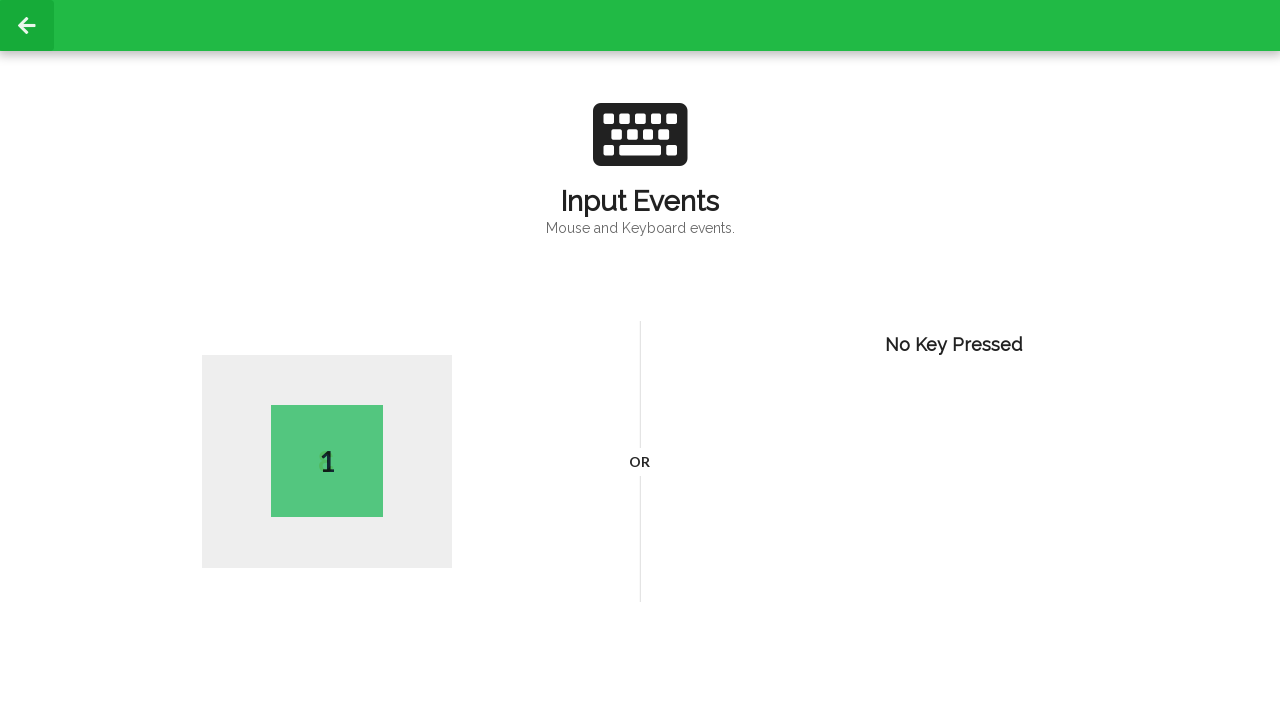

Typed letter 'V' on the page
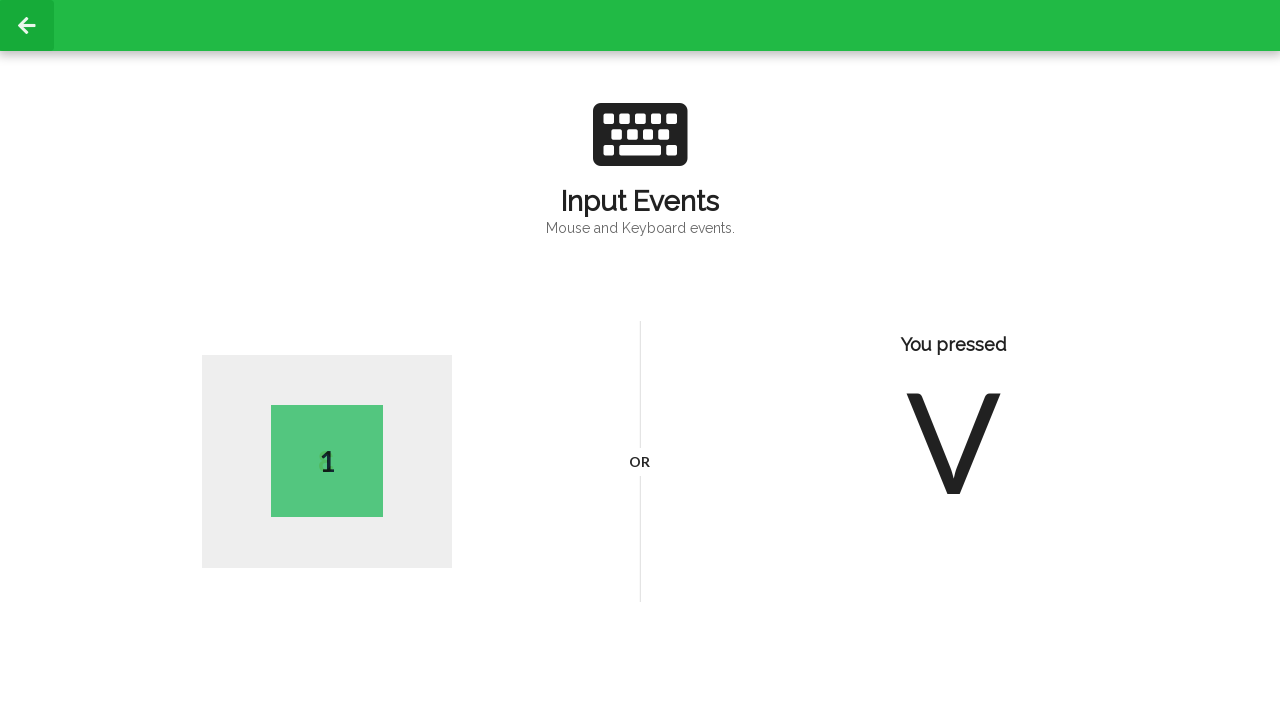

Pressed Ctrl+A to select all text
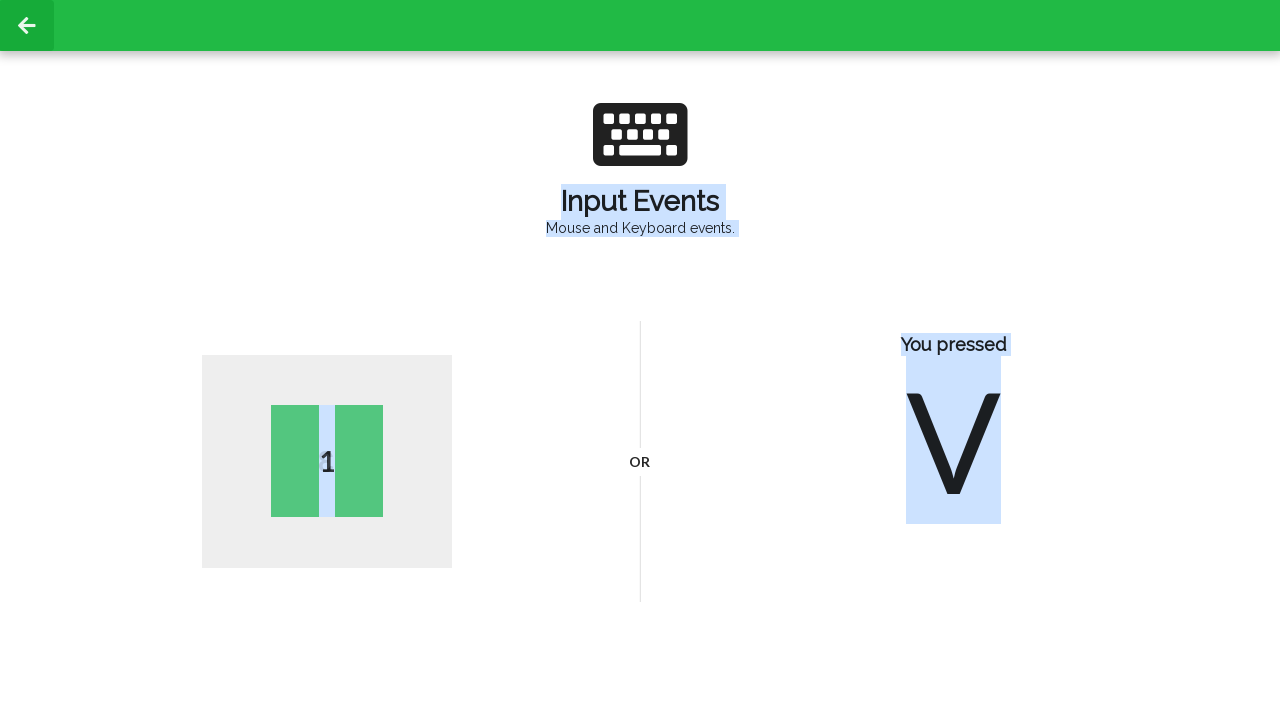

Pressed Ctrl+C to copy selected text
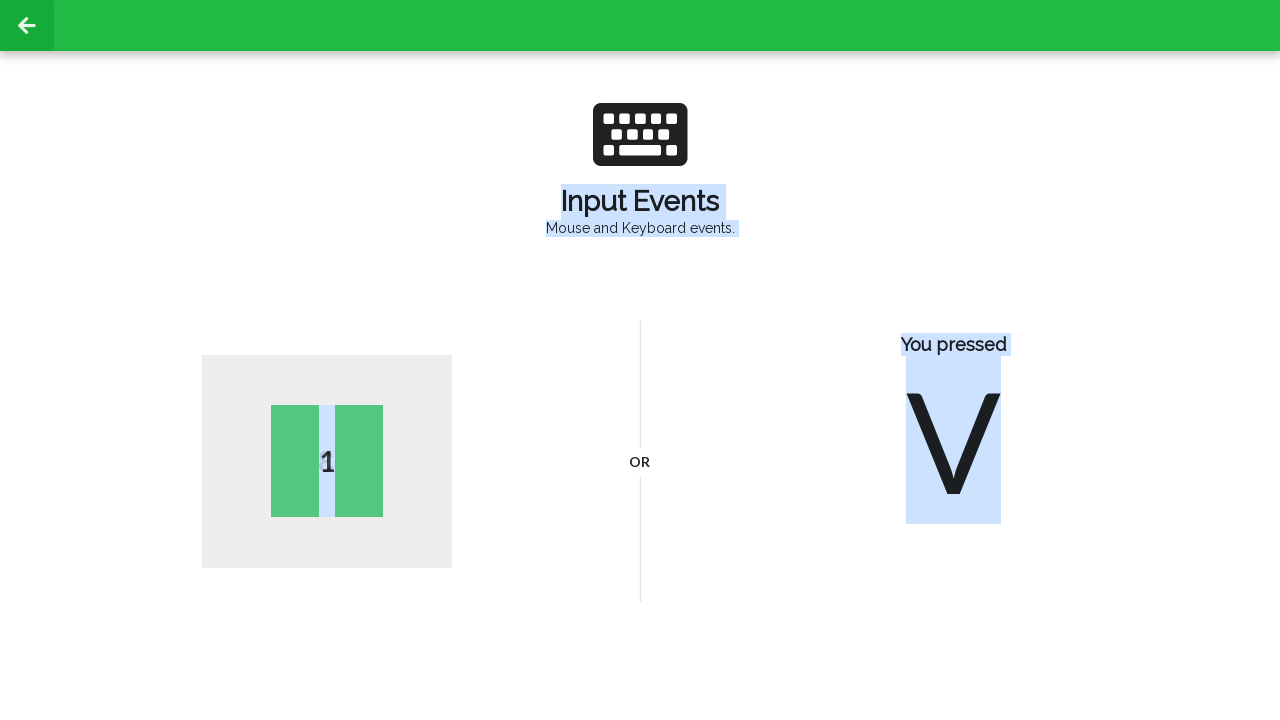

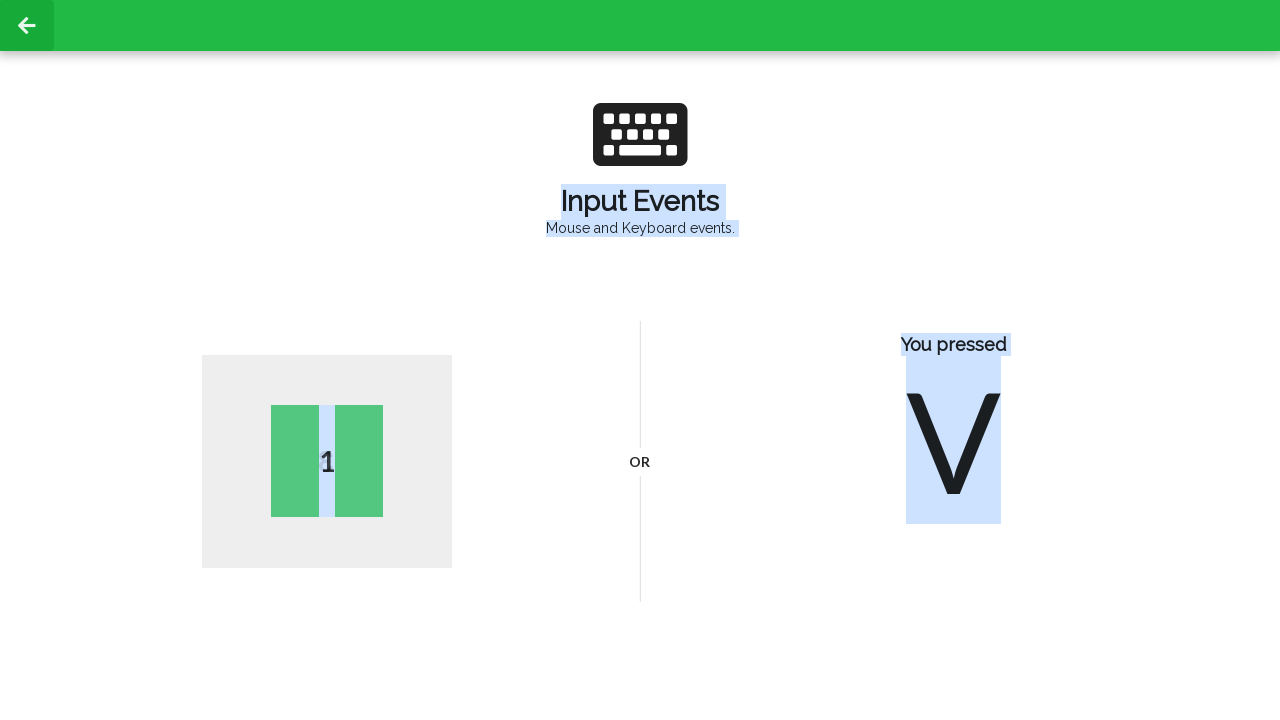